Tests faculty search functionality by navigating to the search page, selecting faculty and study form options, and submitting a search

Starting URL: https://portal.ujep.cz/portal/studium/prohlizeni.html

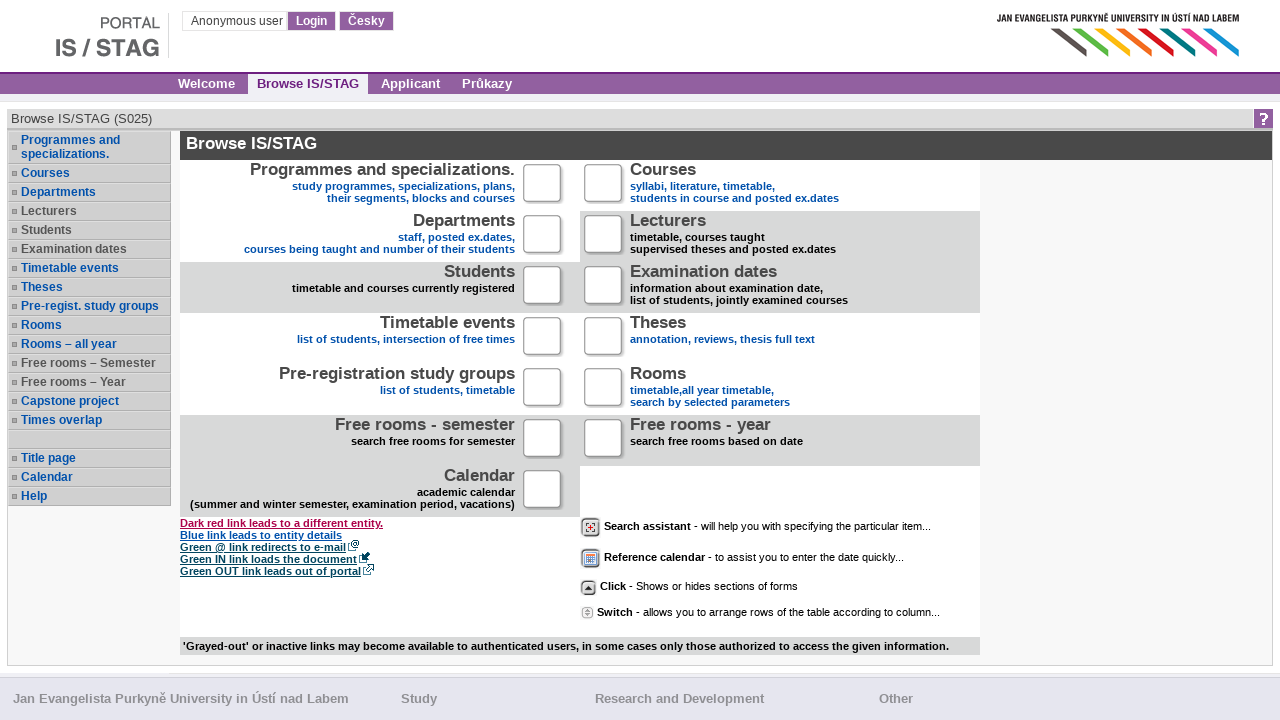

Waited for initial page load
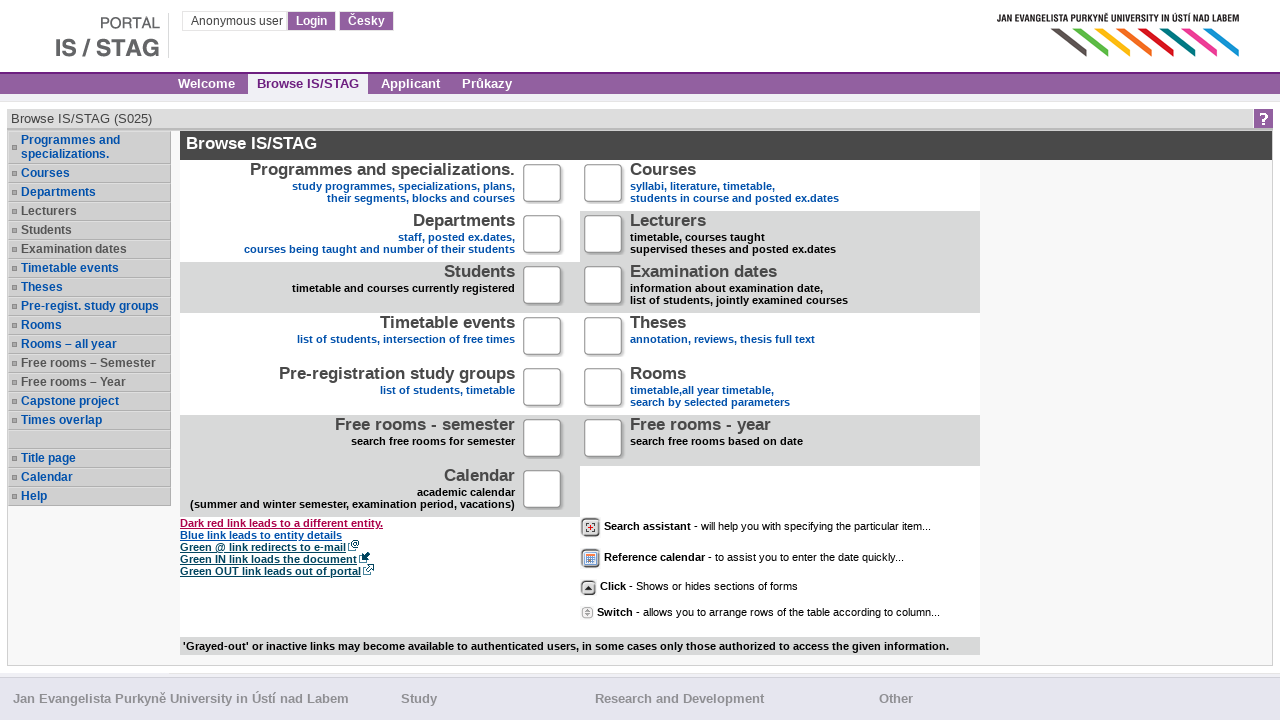

Clicked on search page link at (382, 169) on .xg_stag_a_titulka
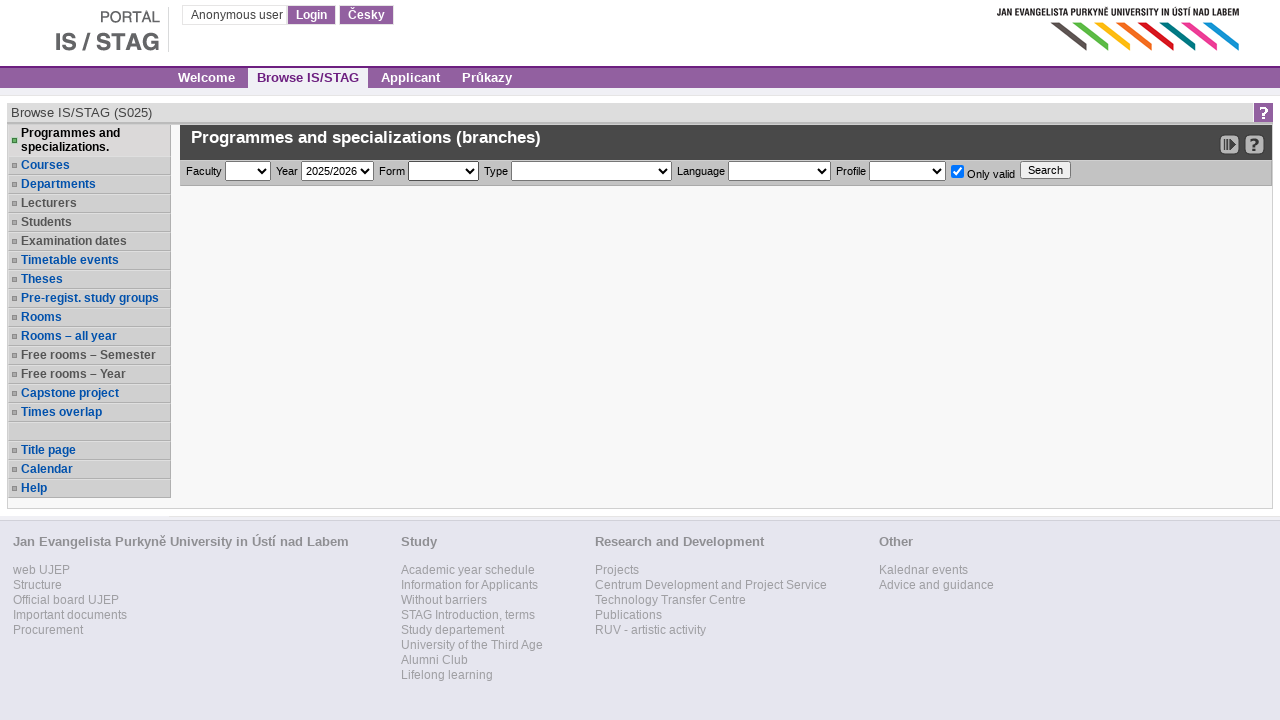

Waited for search page to load after navigation
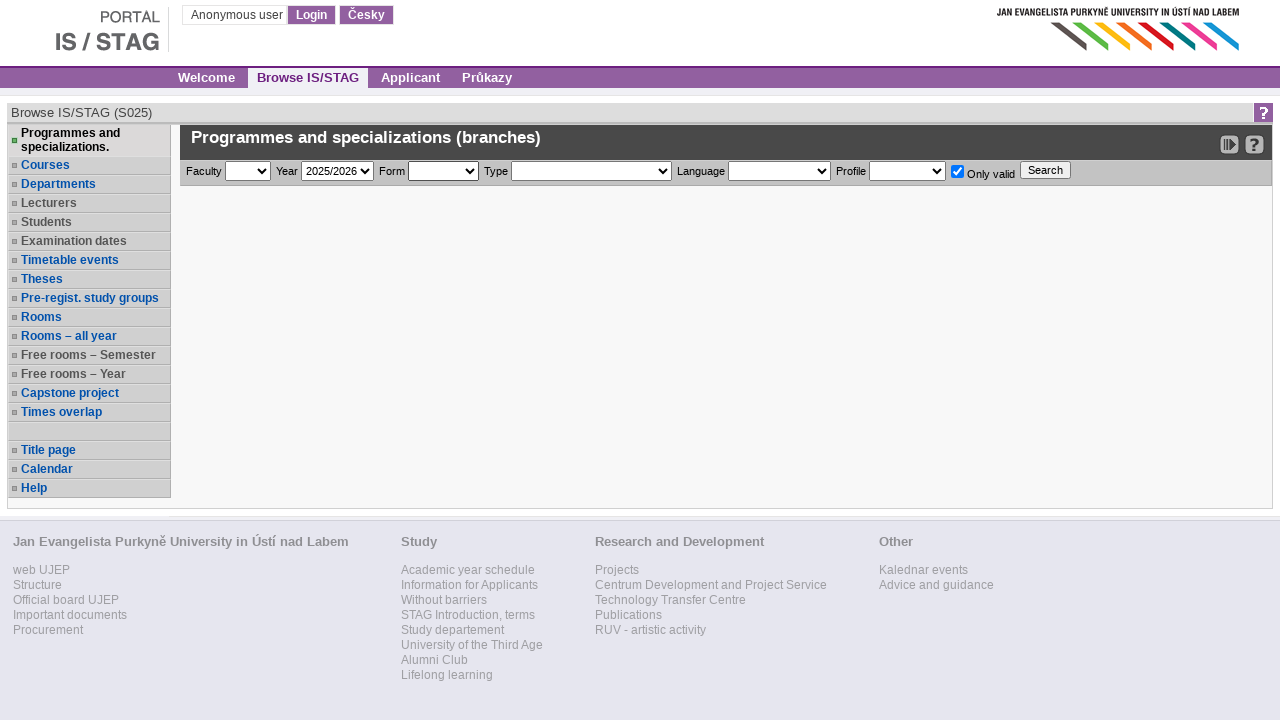

Selected faculty 'FSE' from dropdown on #browserFakulta
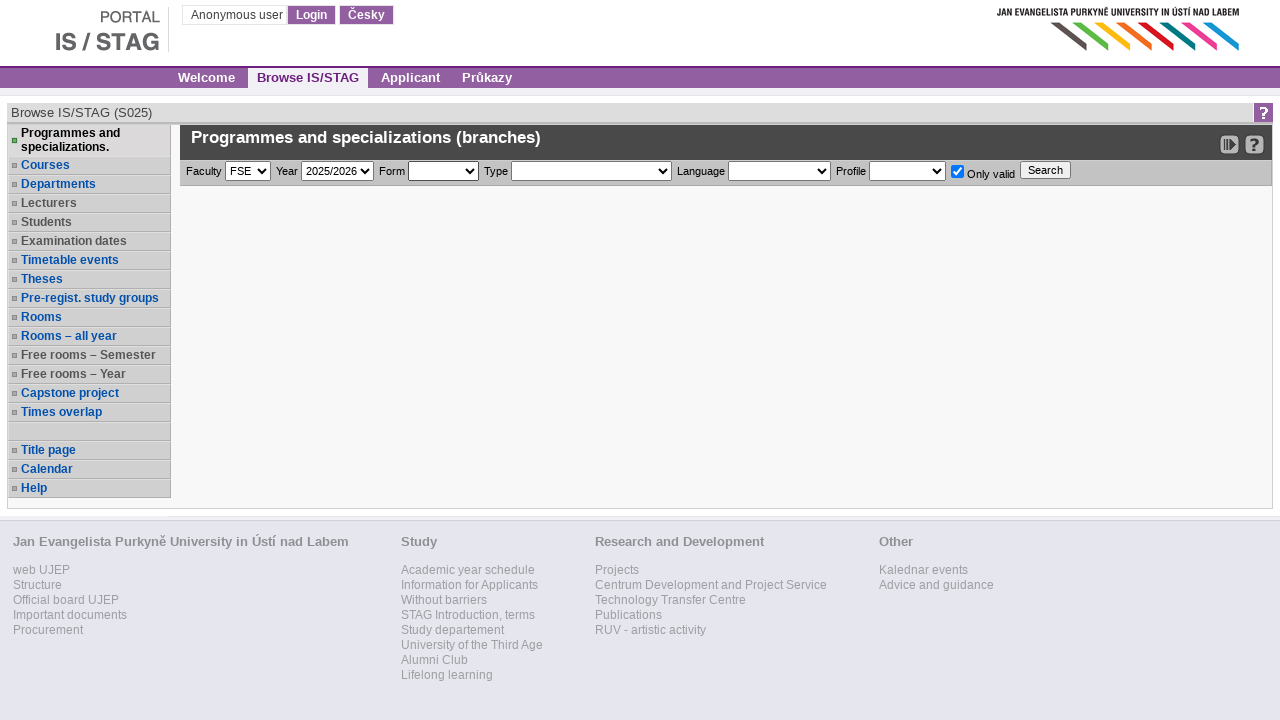

Selected study form 'Prezenční studium' (P) from dropdown on #searchForma
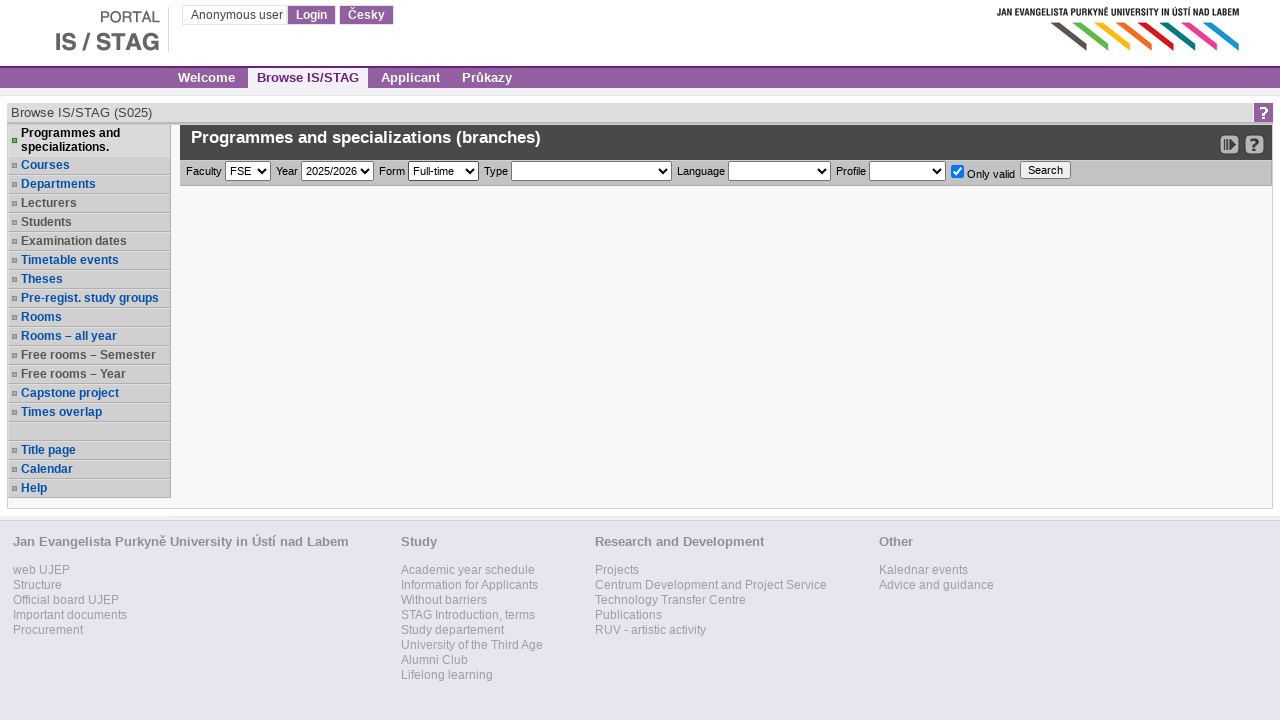

Clicked search submit button at (1046, 170) on #searchProgramySubmit
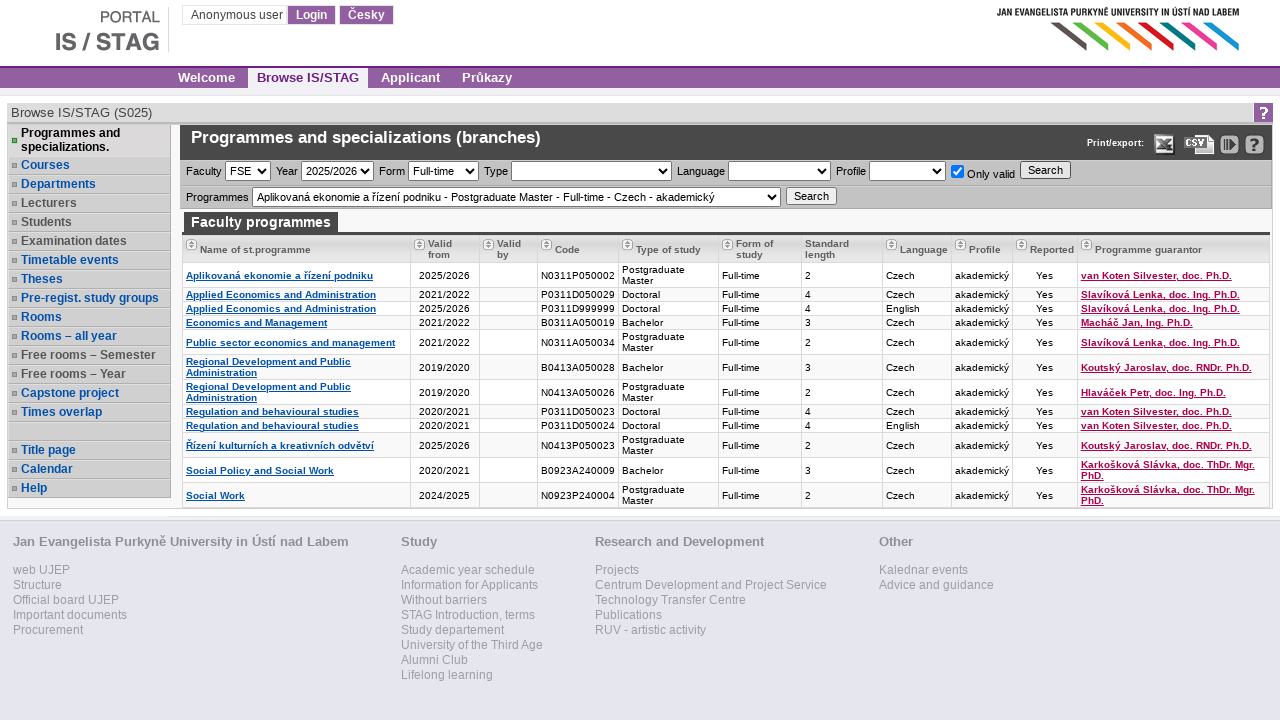

Search results loaded successfully
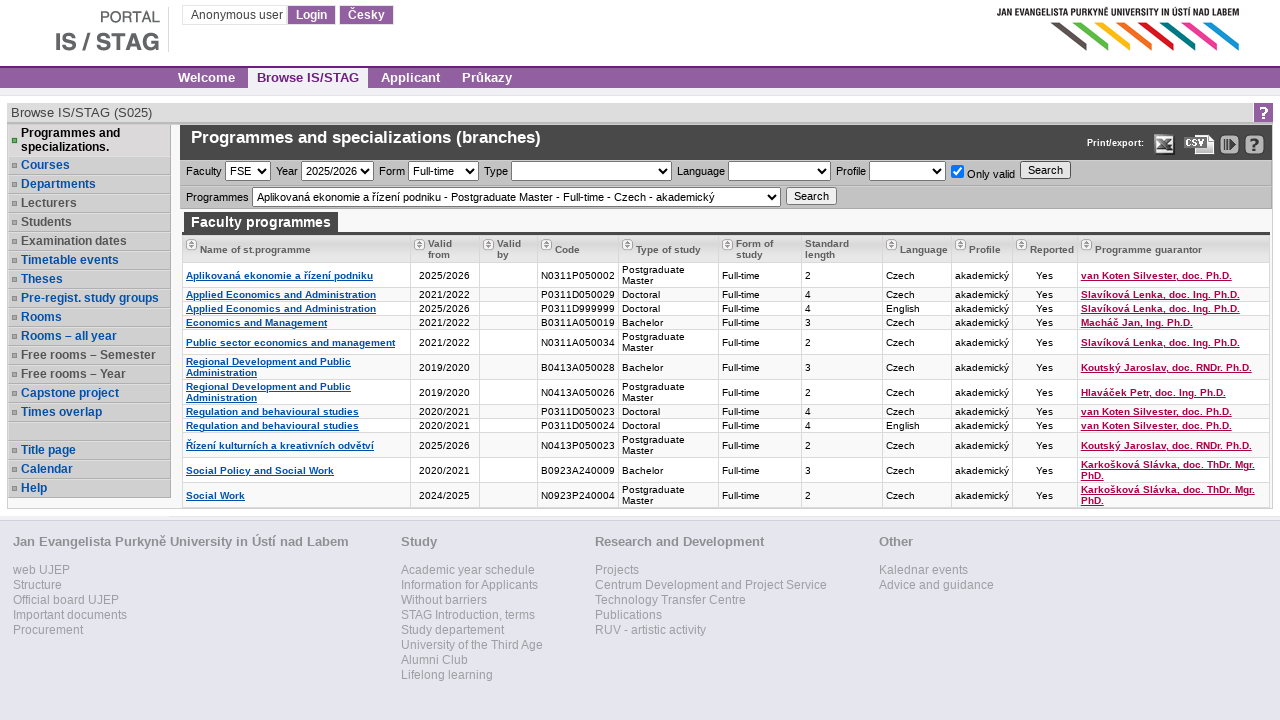

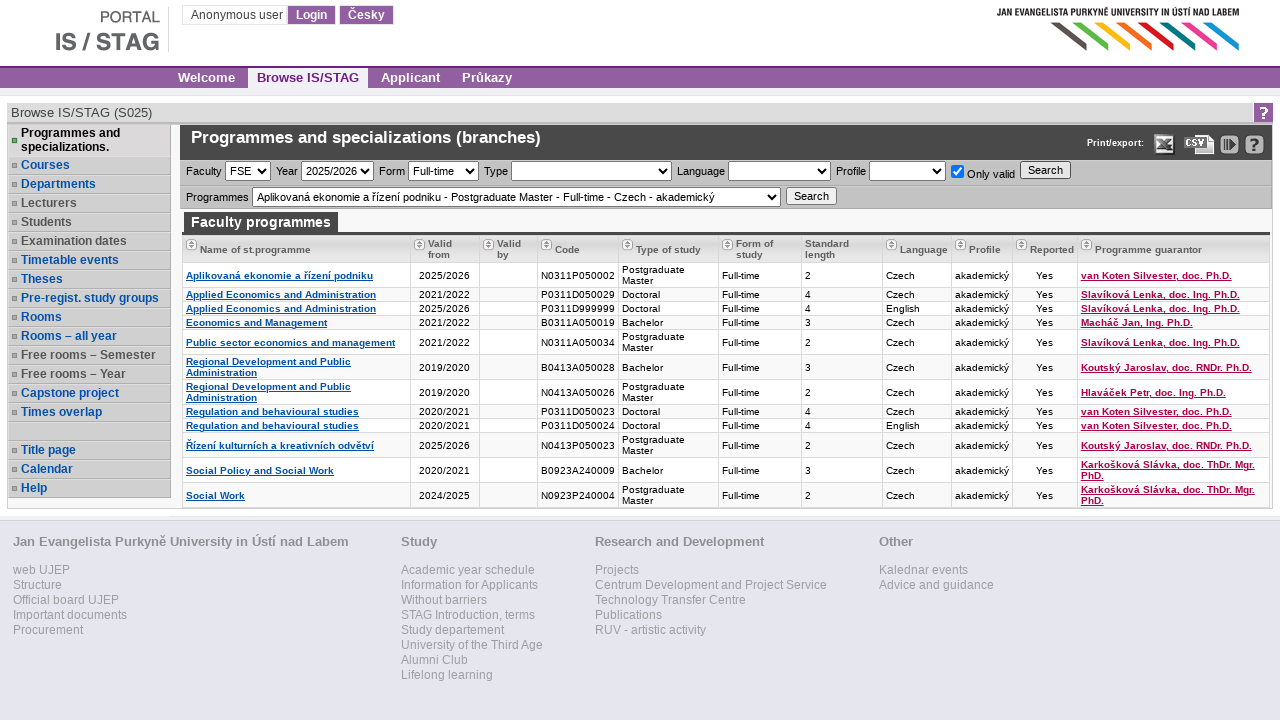